Tests A/B test opt-out functionality by visiting the page, checking if in A/B test group, adding an opt-out cookie, refreshing, and verifying the opt-out was successful.

Starting URL: http://the-internet.herokuapp.com/abtest

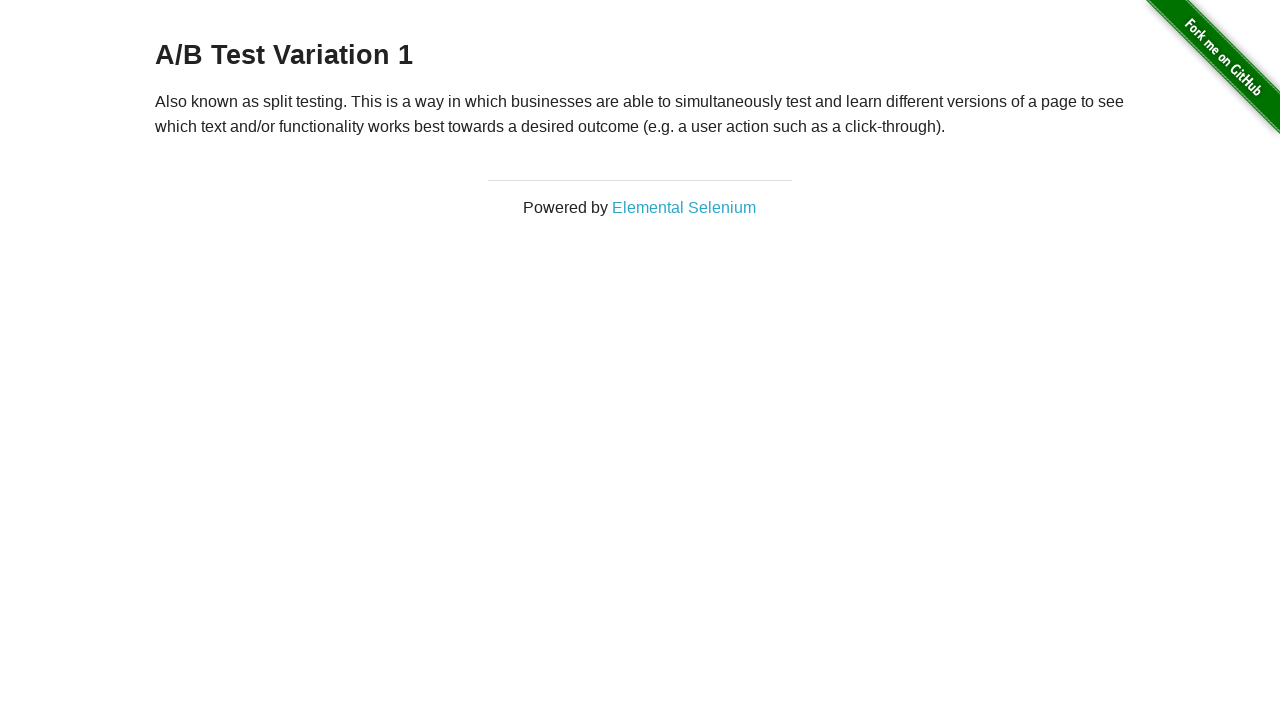

Located h3 heading element
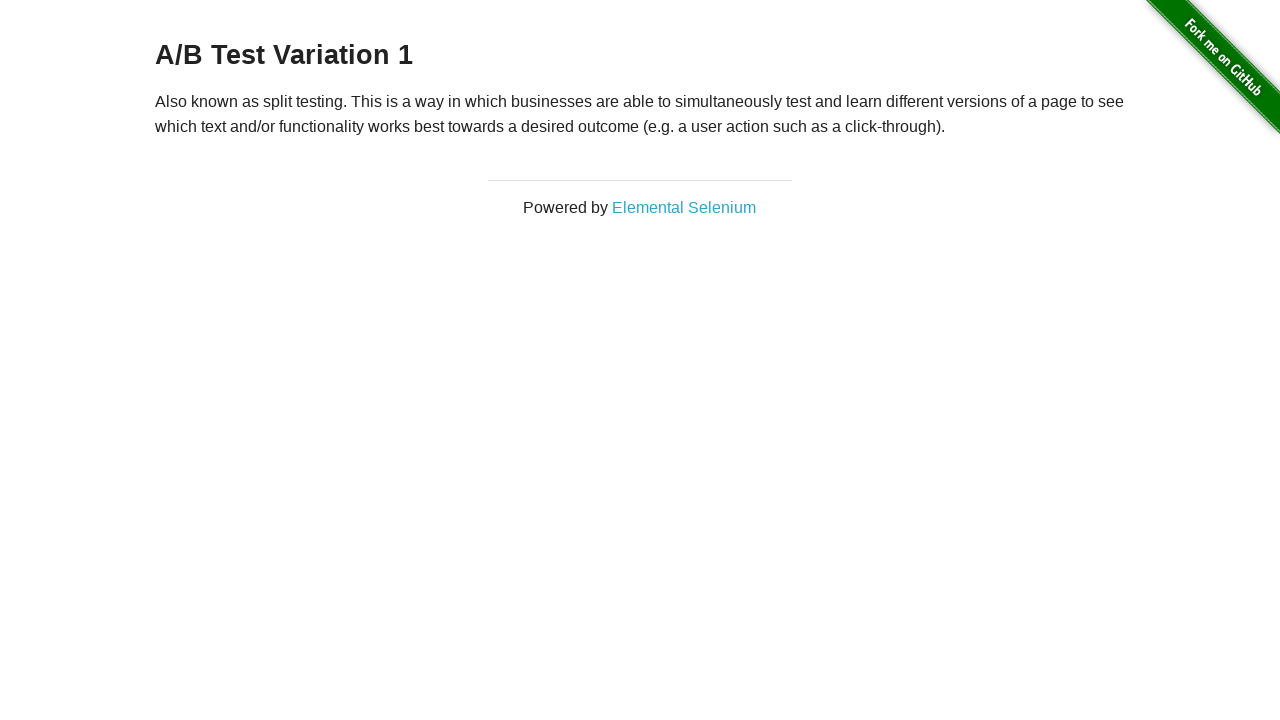

Retrieved heading text content
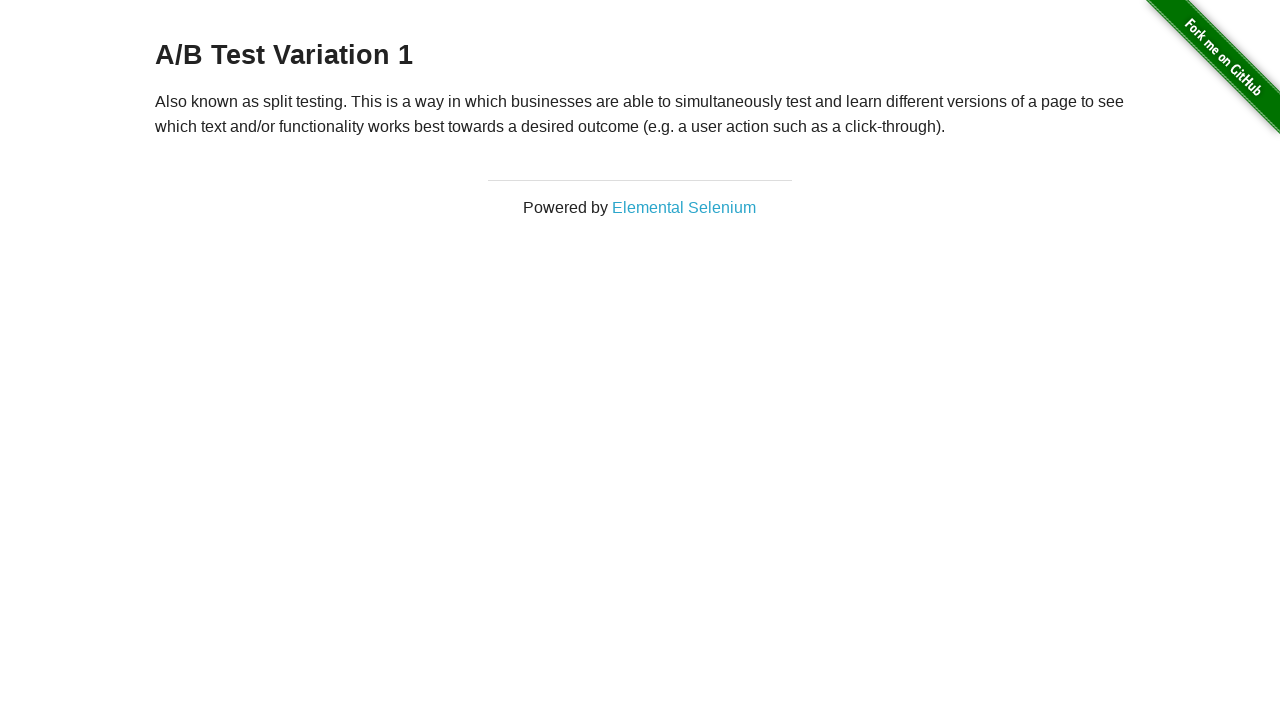

Added optimizelyOptOut cookie to opt out of A/B test
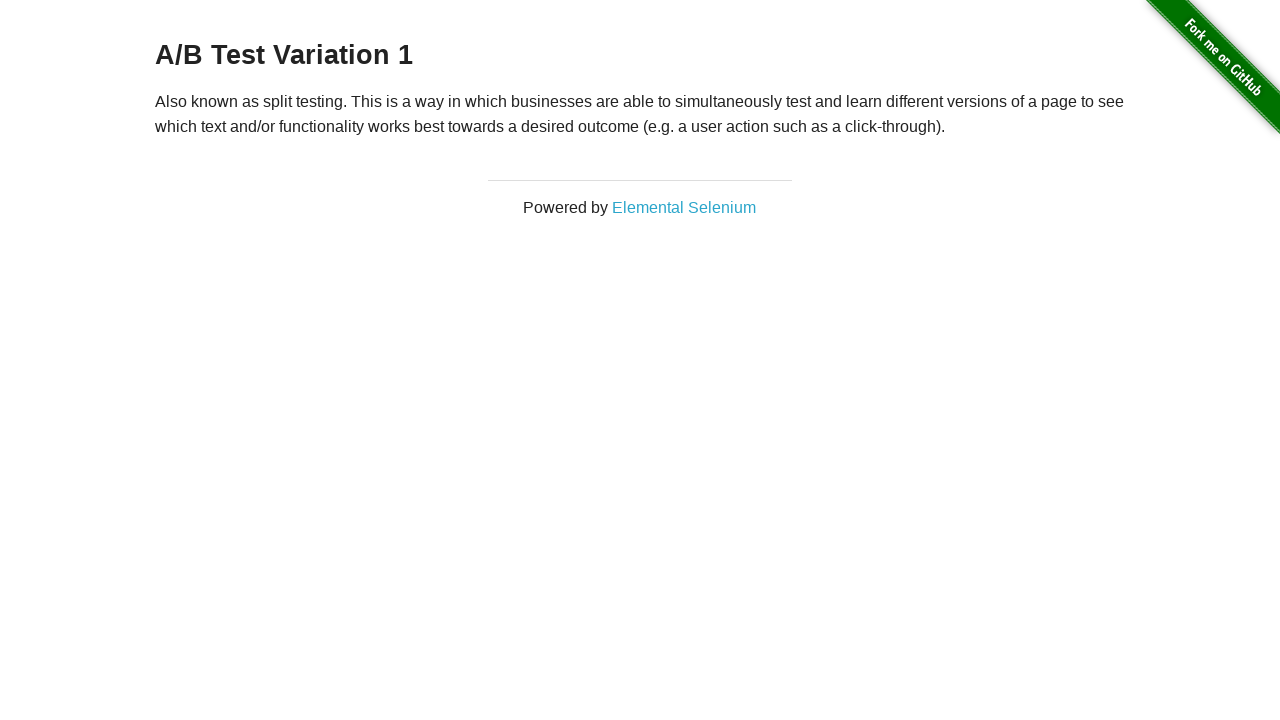

Reloaded page after adding opt-out cookie
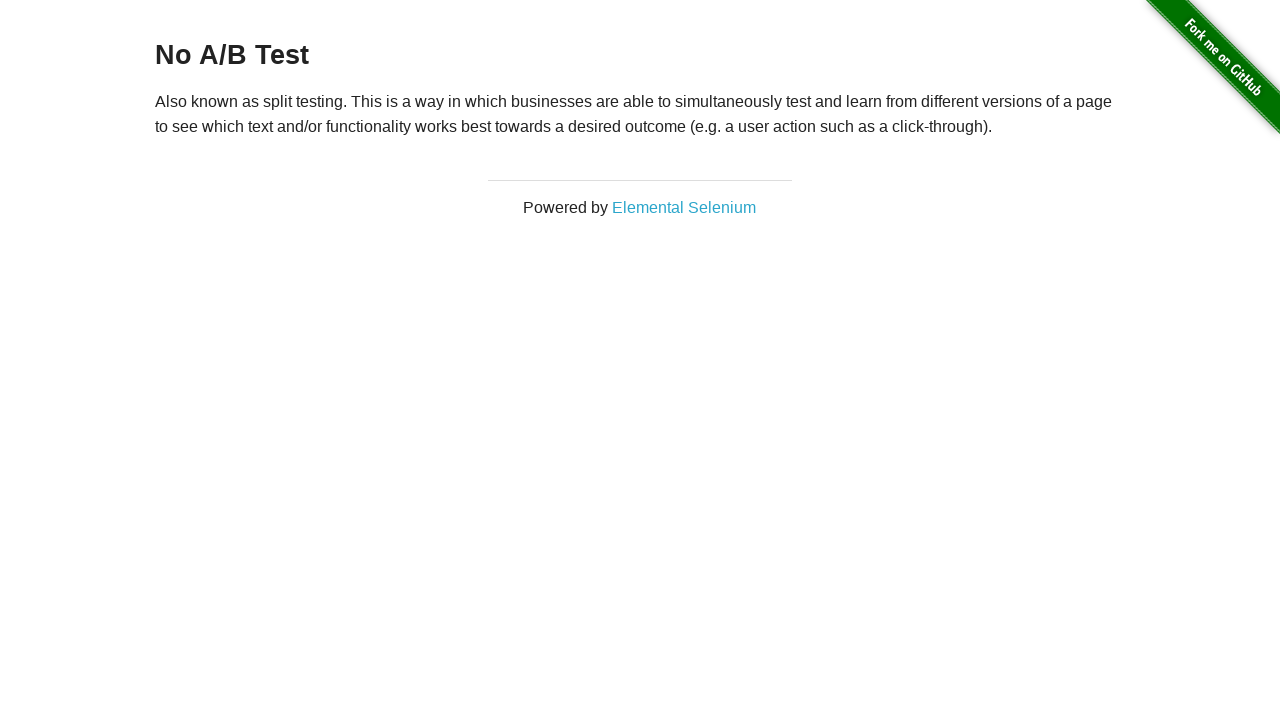

Verified h3 heading is present after opt-out
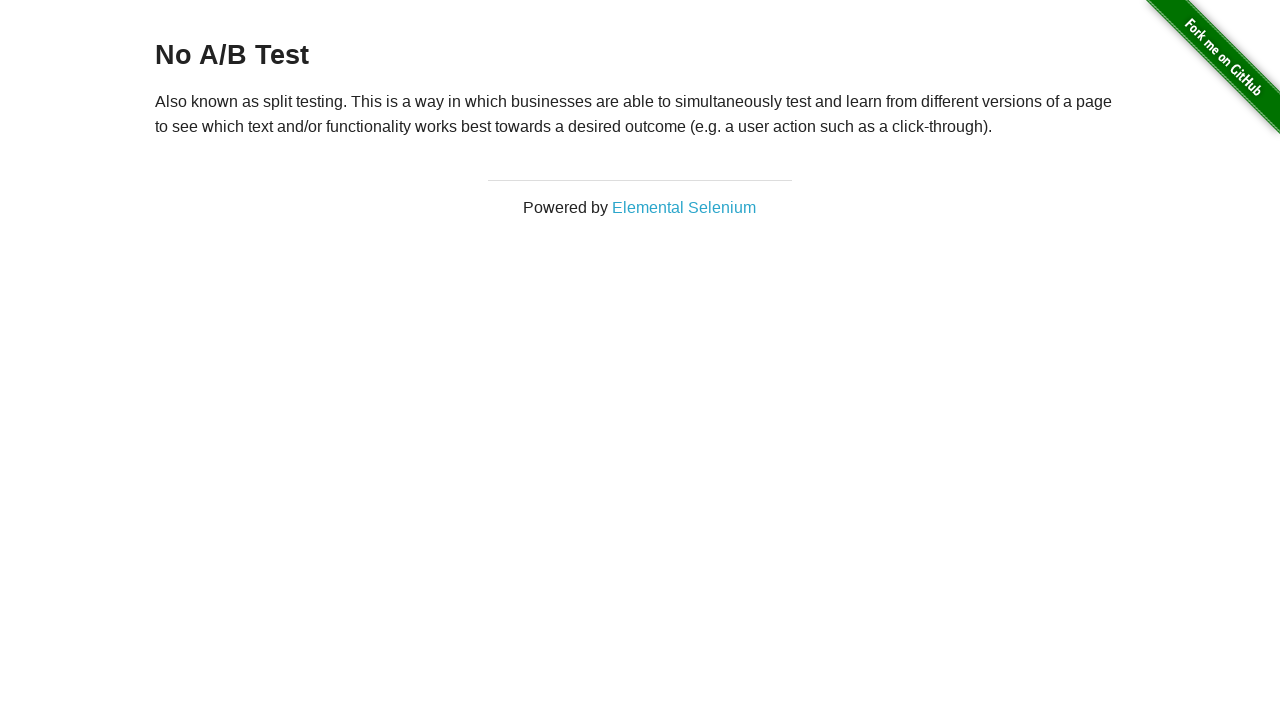

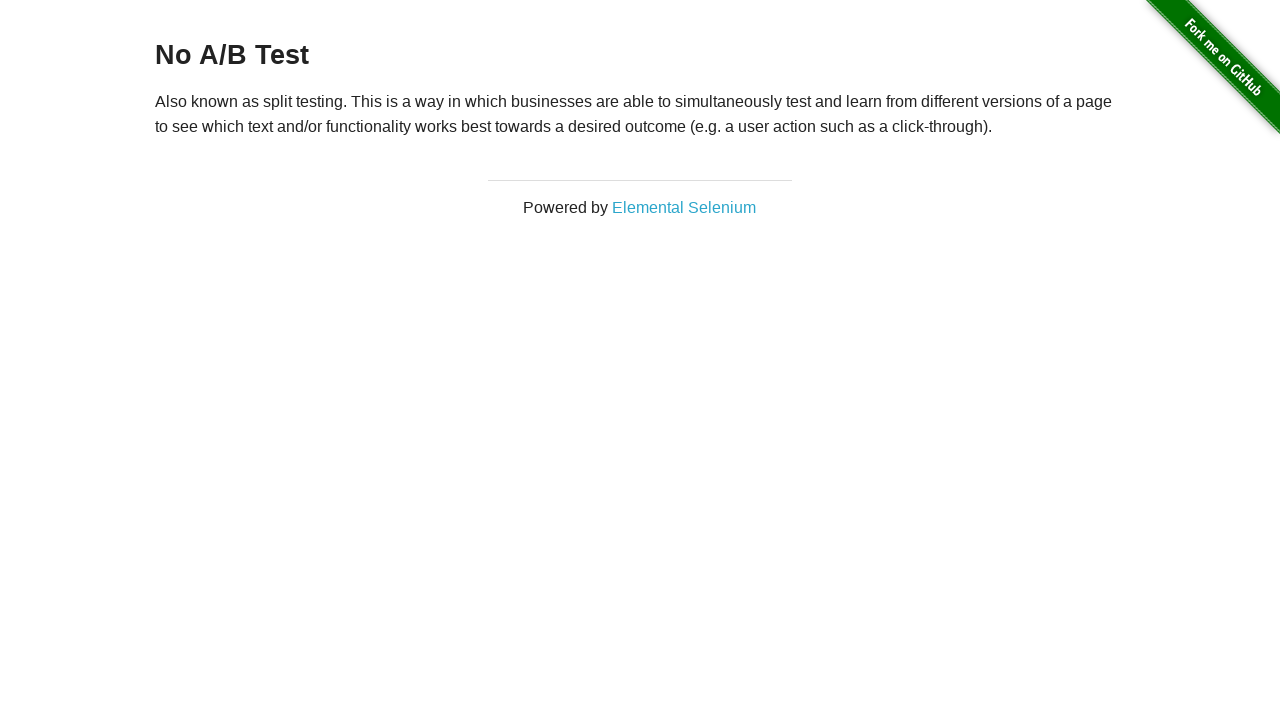